Tests currency selection dropdown on SpiceJet website by selecting a currency option and verifying it's displayed

Starting URL: https://www.spicejet.com/

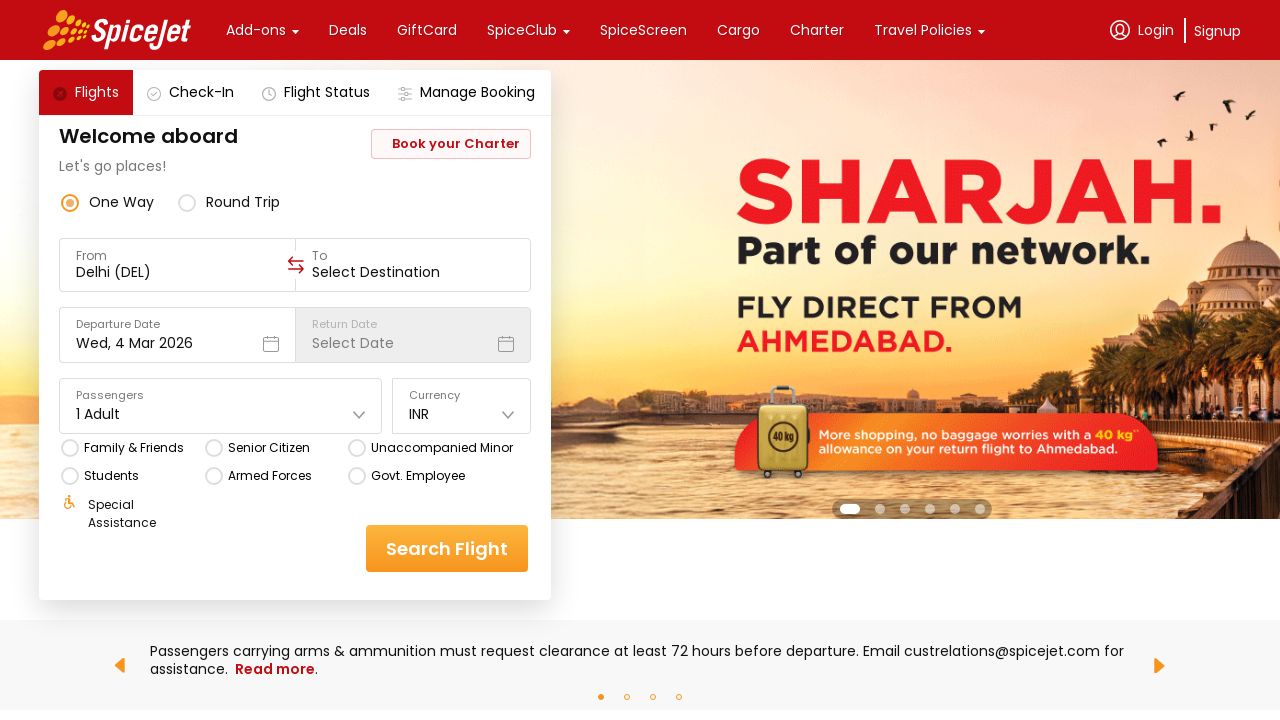

Clicked on Currency dropdown at (462, 406) on xpath=//div[text()='Currency']/parent::div
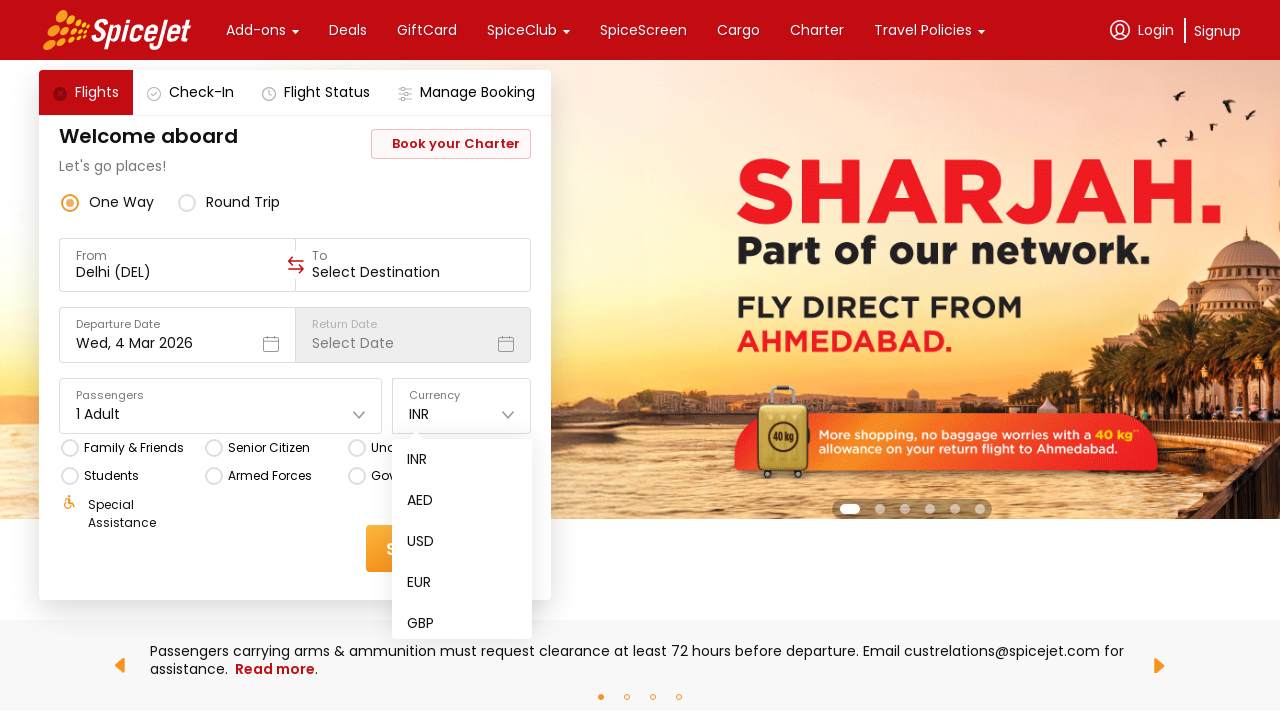

Selected USD currency from dropdown options at (421, 542) on //div[text()='Currency']/parent::div/following-sibling::div/descendant::div[@dat
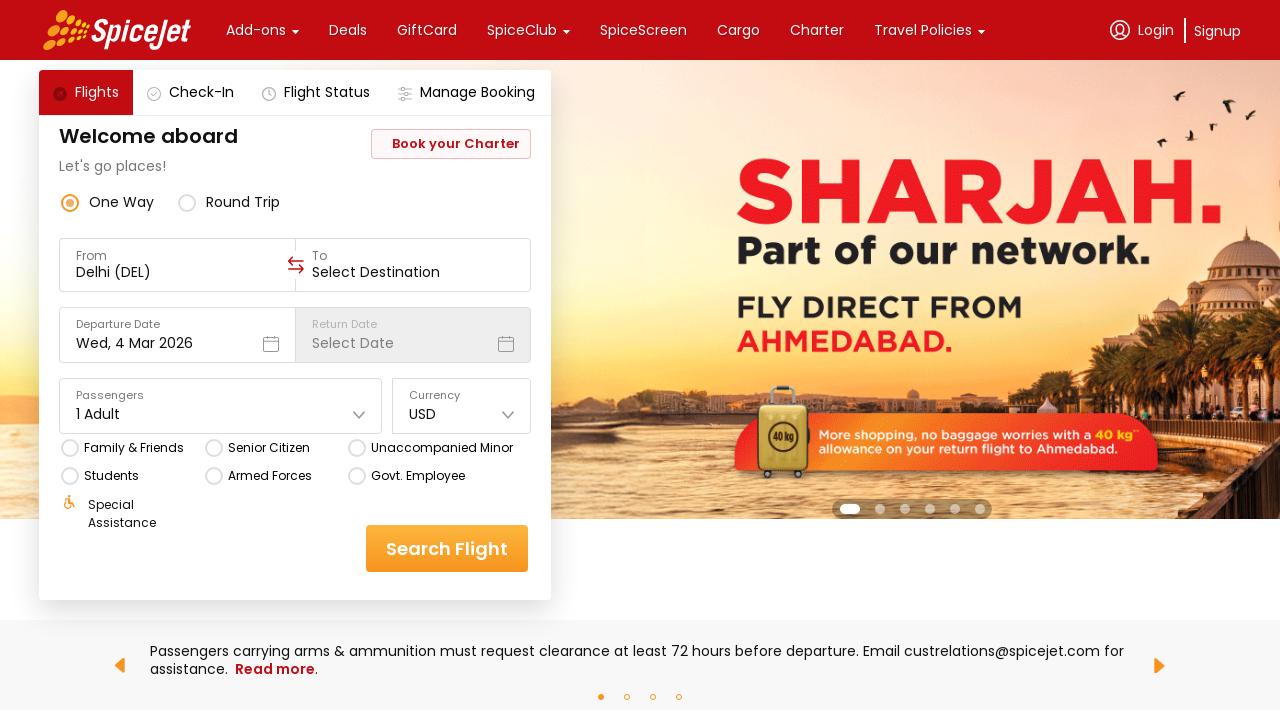

Verified USD currency is displayed as selected
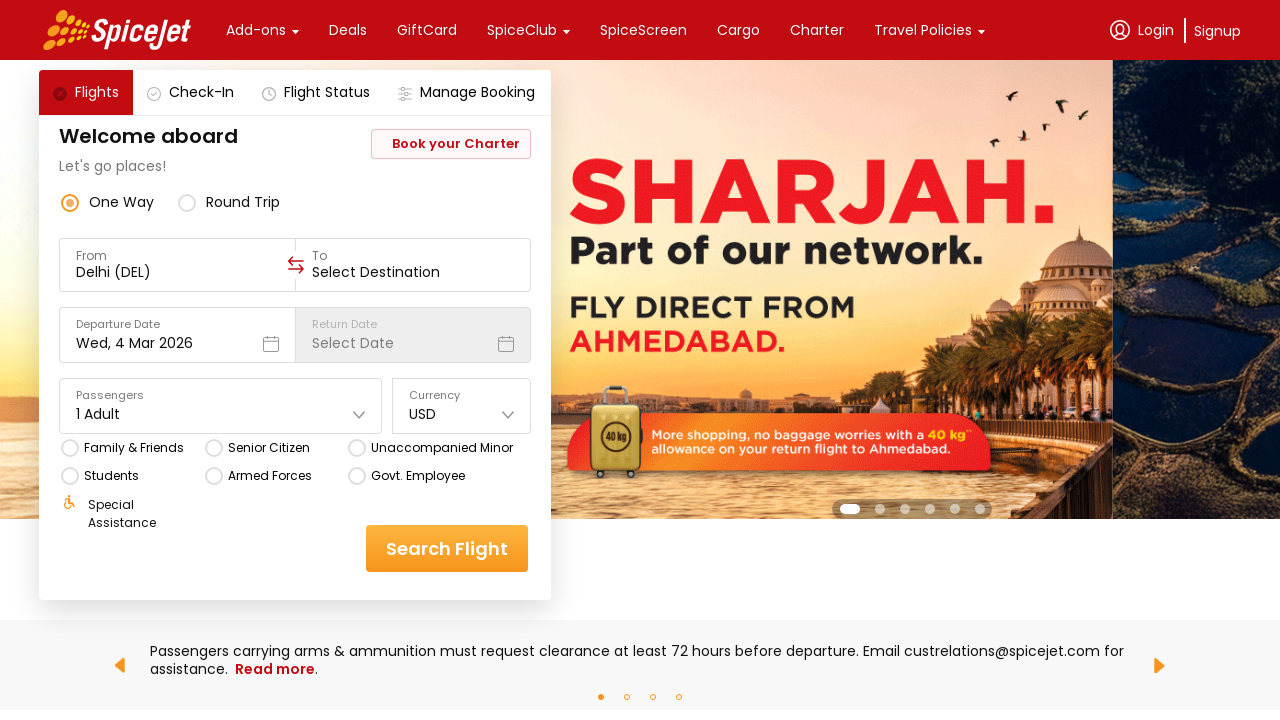

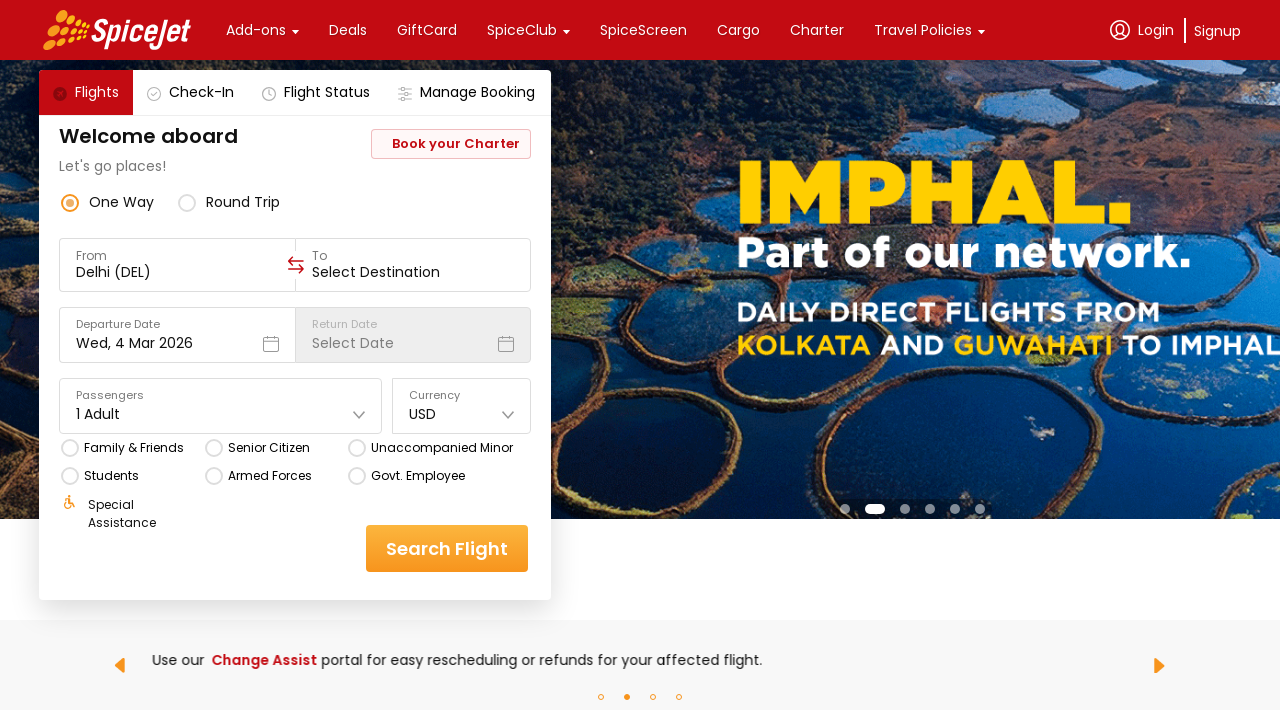